Tests handling of JavaScript confirm dialog by clicking a button that triggers a confirm, dismissing it, and verifying the cancel result

Starting URL: https://the-internet.herokuapp.com/javascript_alerts

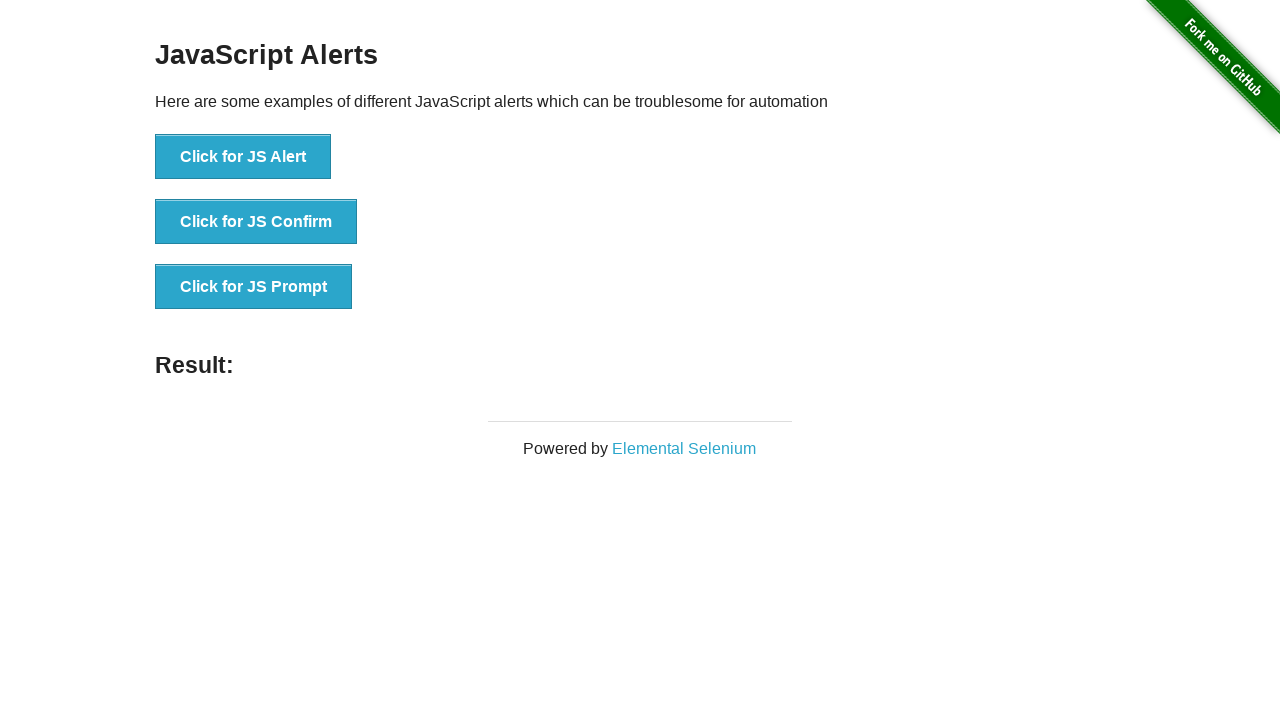

Set up dialog handler for confirm dialog
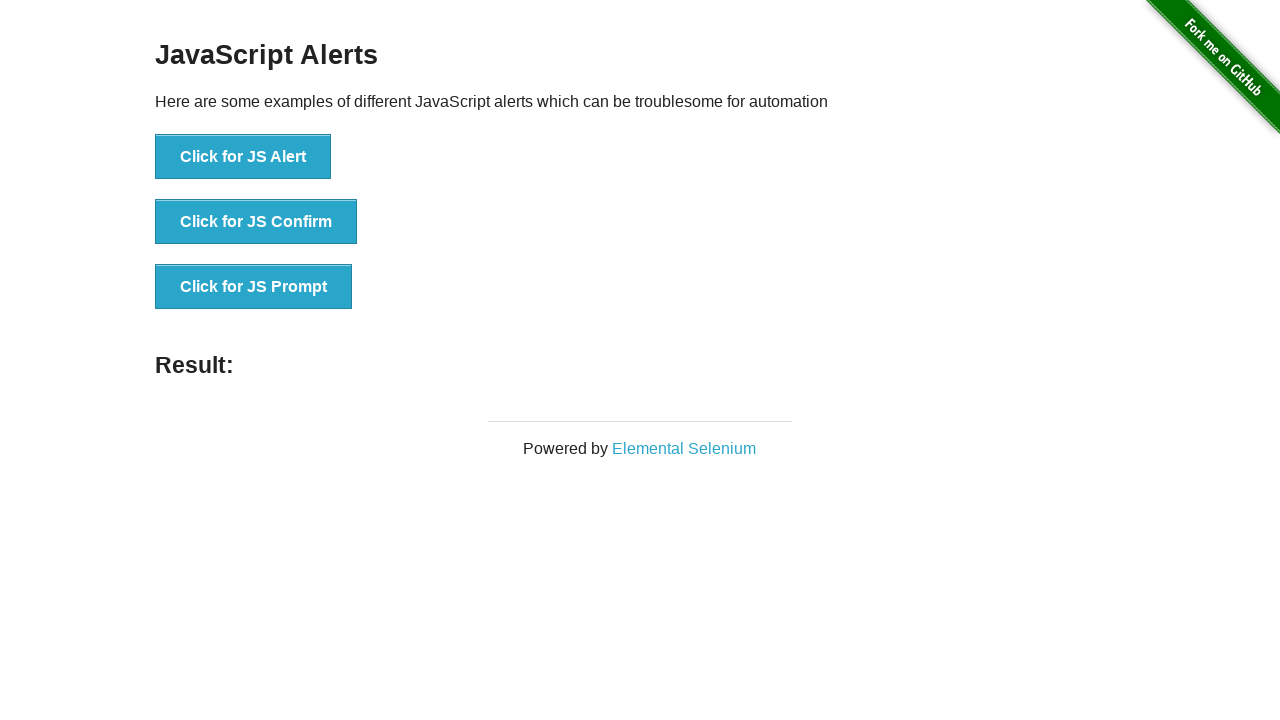

Clicked button to trigger confirm dialog at (256, 222) on [onclick="jsConfirm()"]
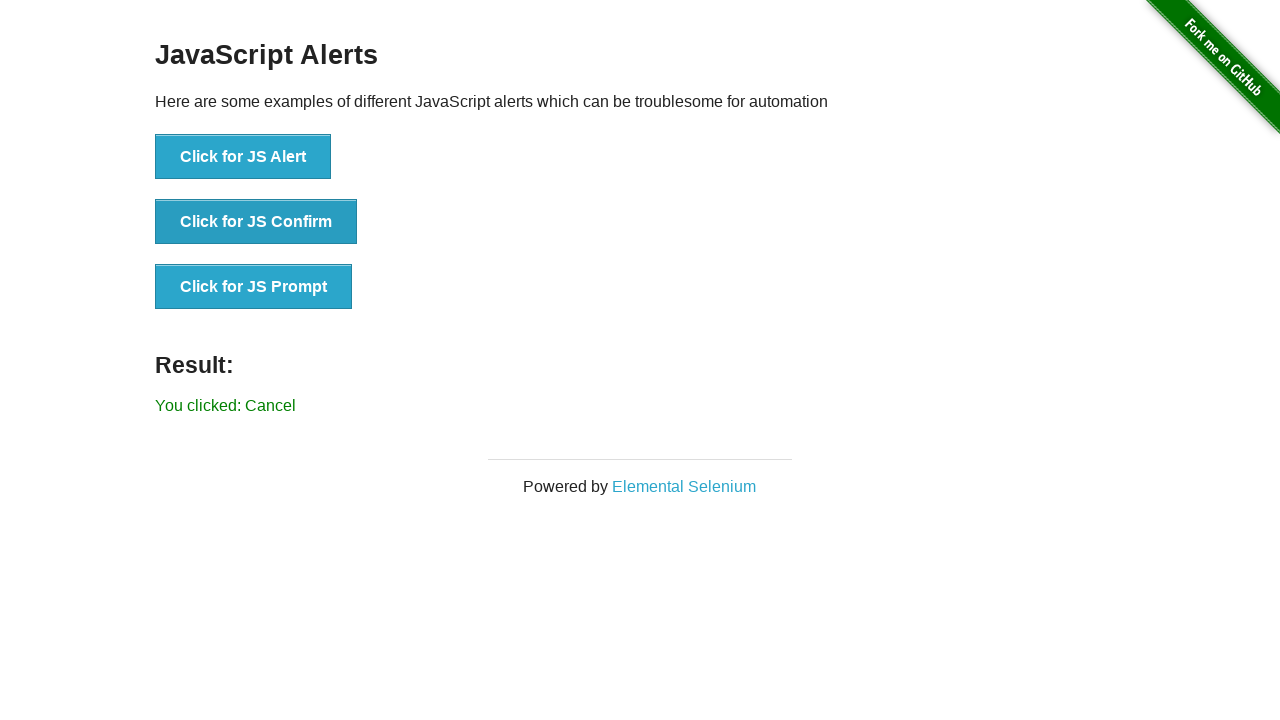

Waited for result element to appear
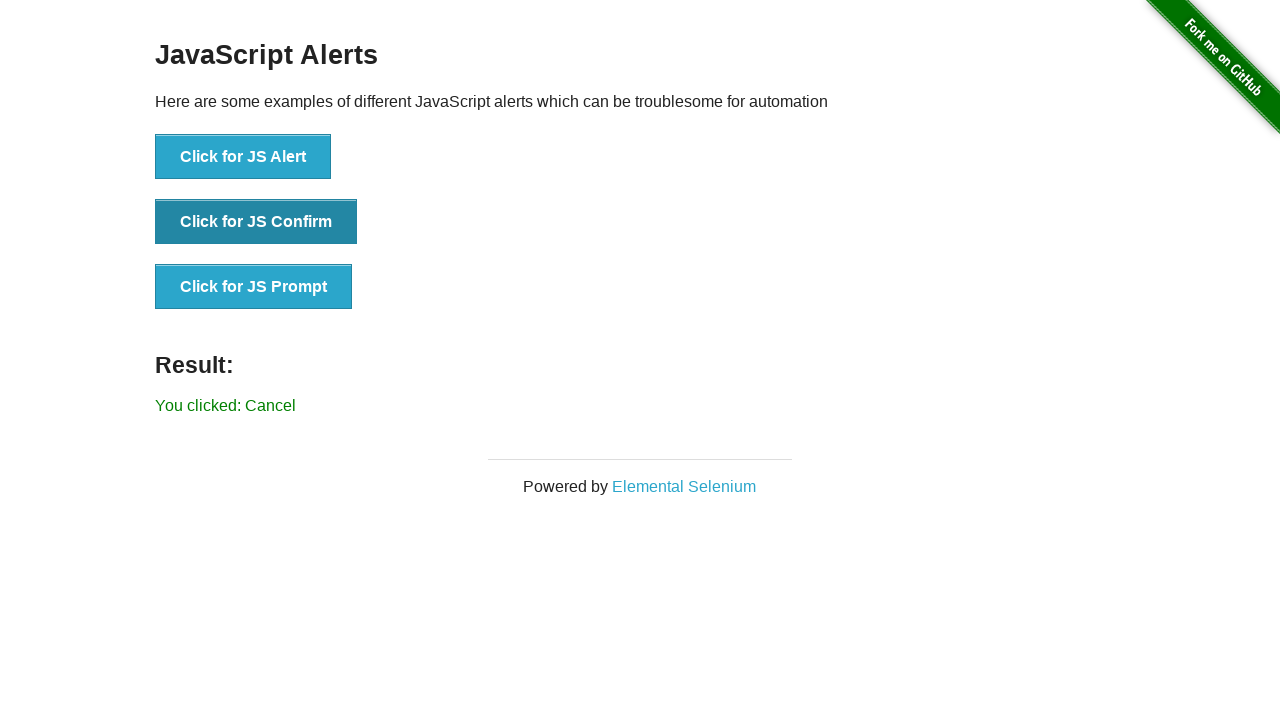

Verified result text shows 'You clicked: Cancel'
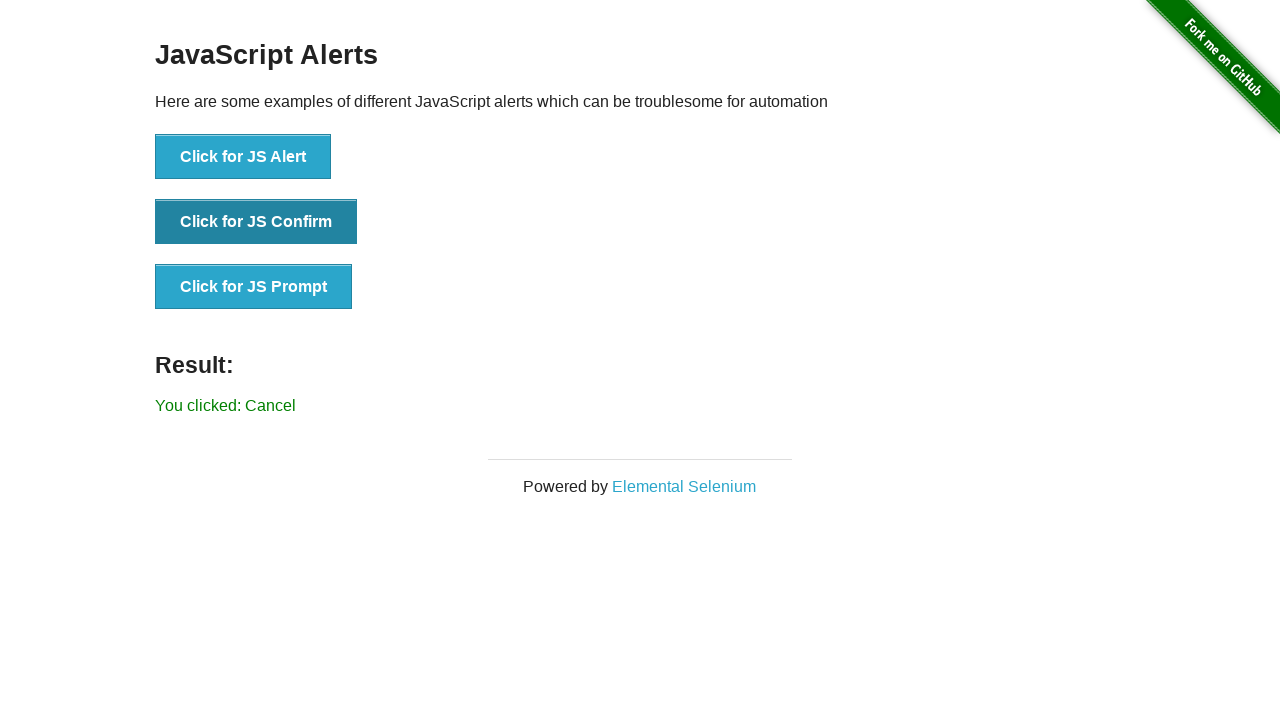

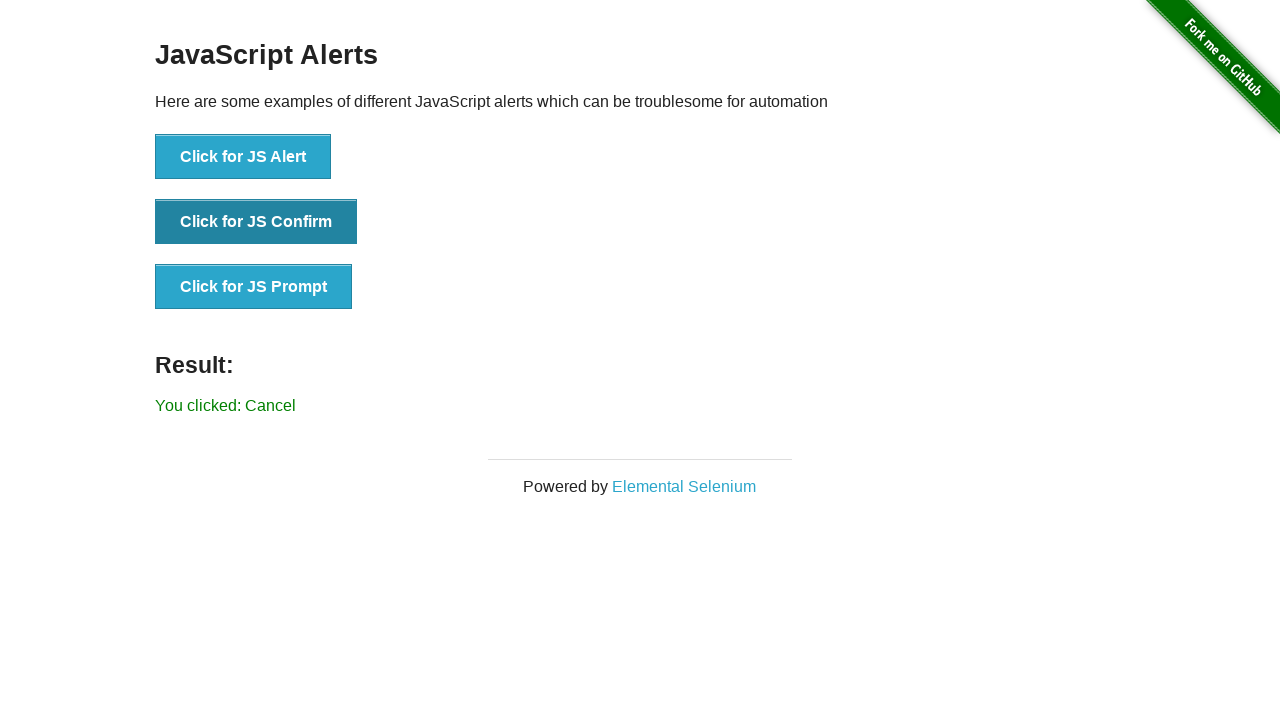